Tests button interactions on a demo page by hovering over a button that changes color on hover

Starting URL: https://testkru.com/Elements/Buttons

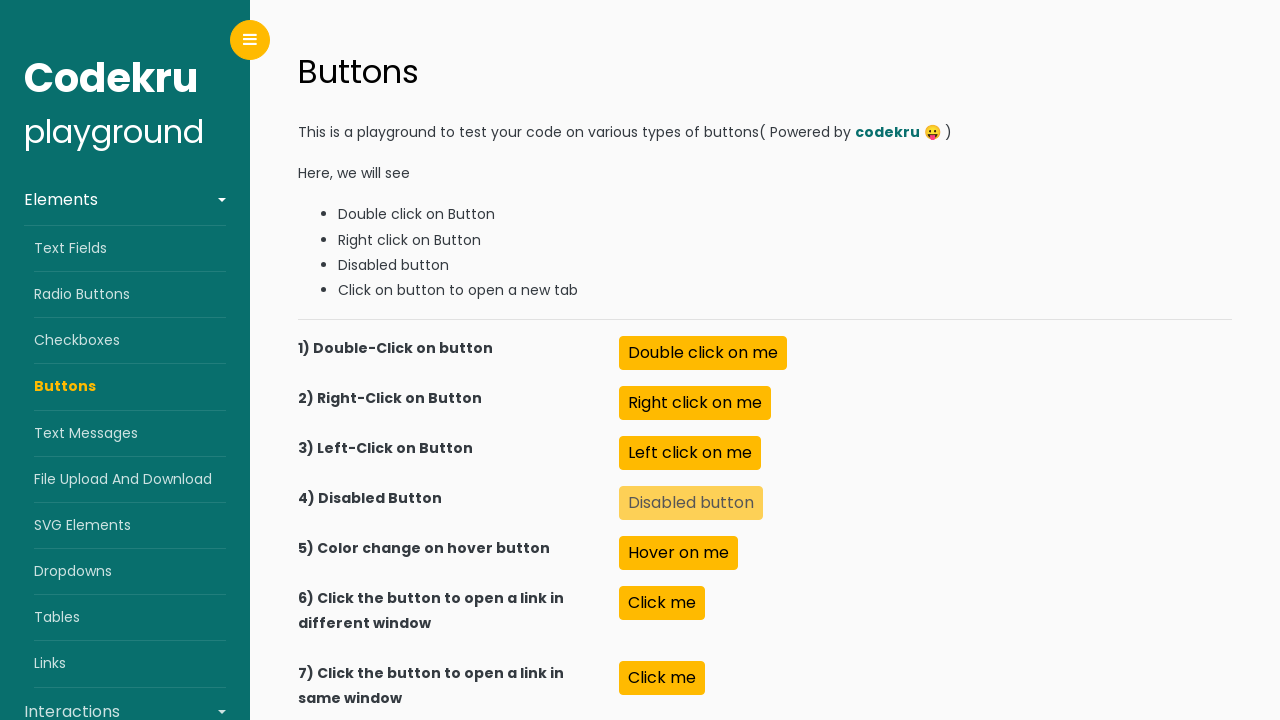

Hovered over the color-changing button at (679, 553) on xpath=//button[@id='colorChangeOnHover']
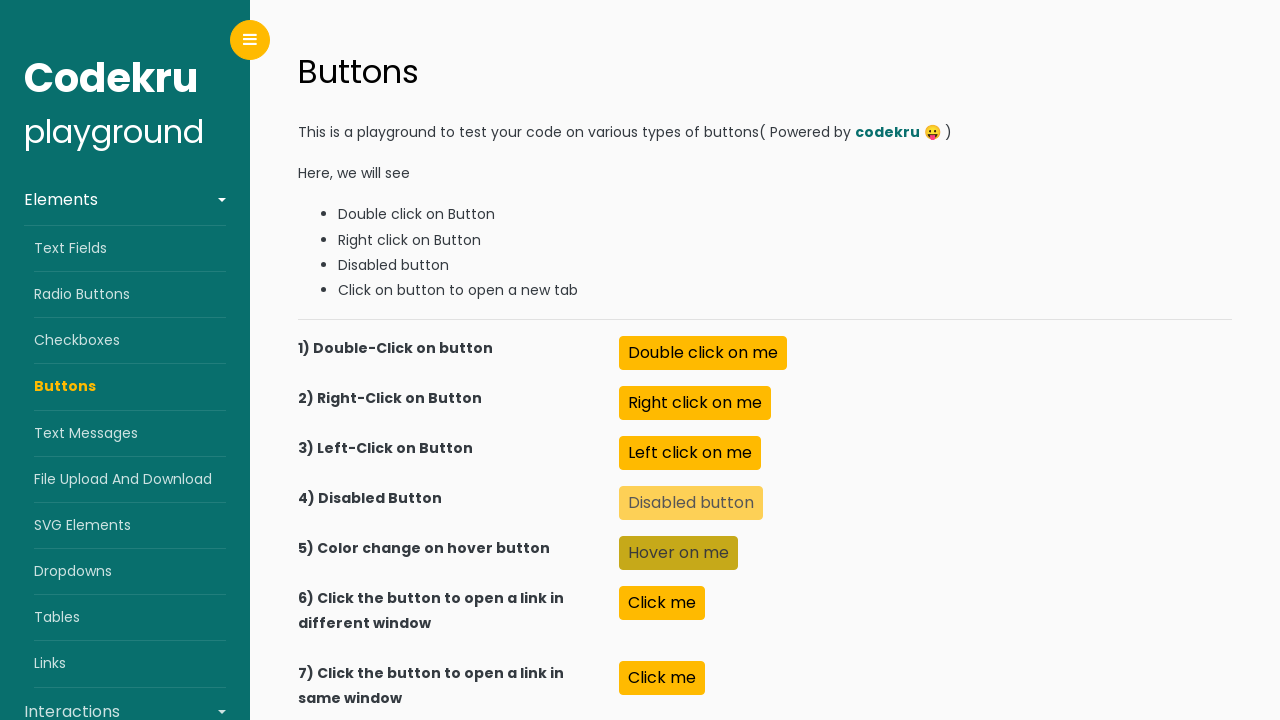

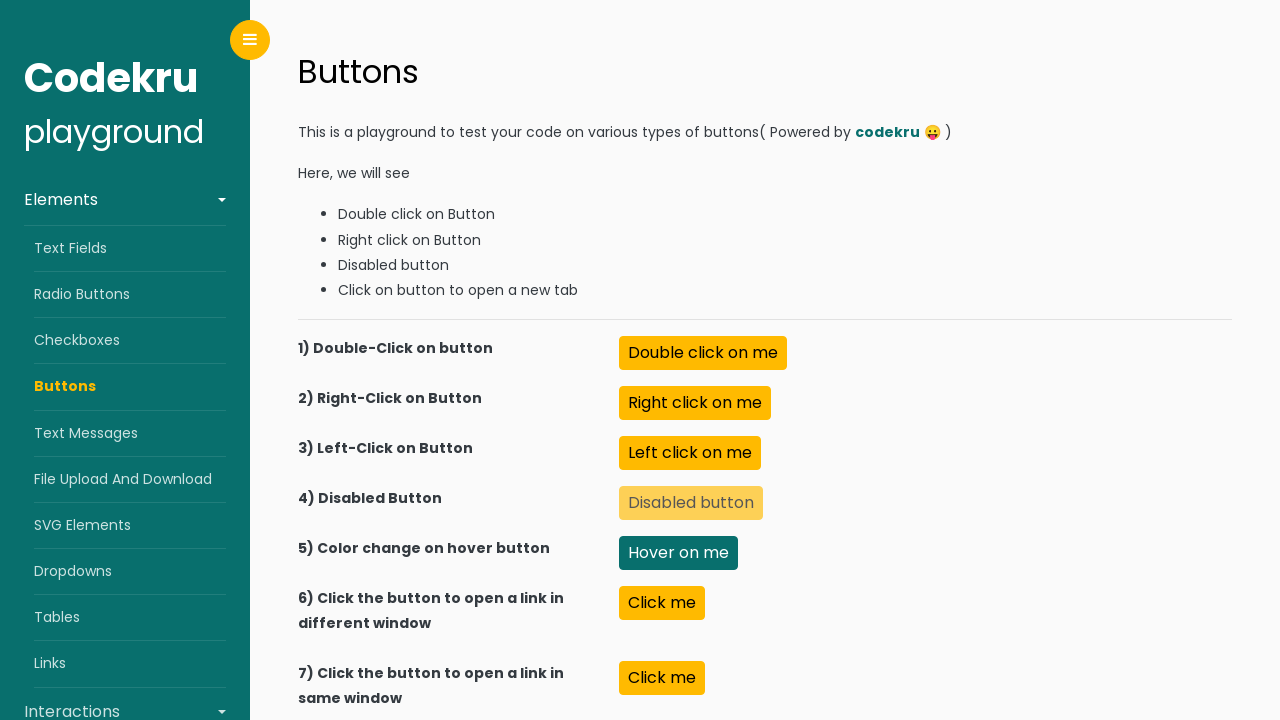